Navigates to a test website with broken links and verifies that link elements are present on the page

Starting URL: http://www.deadlinkcity.com/

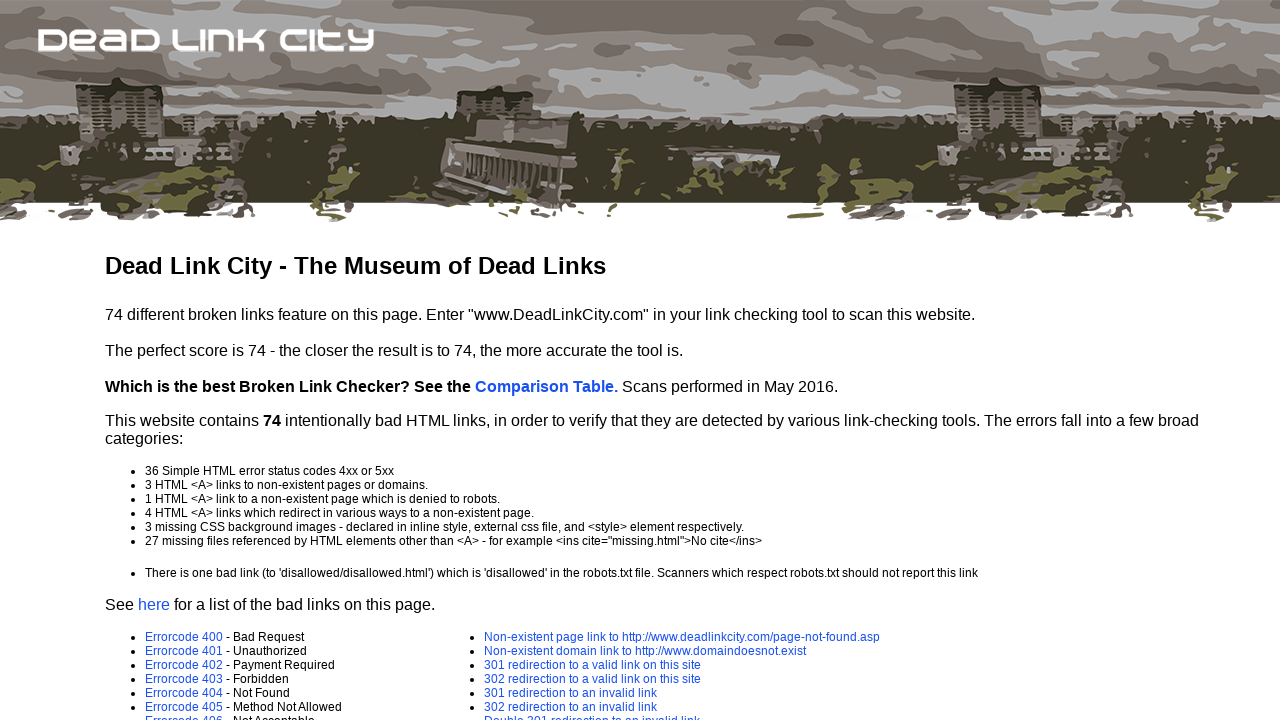

Navigated to http://www.deadlinkcity.com/
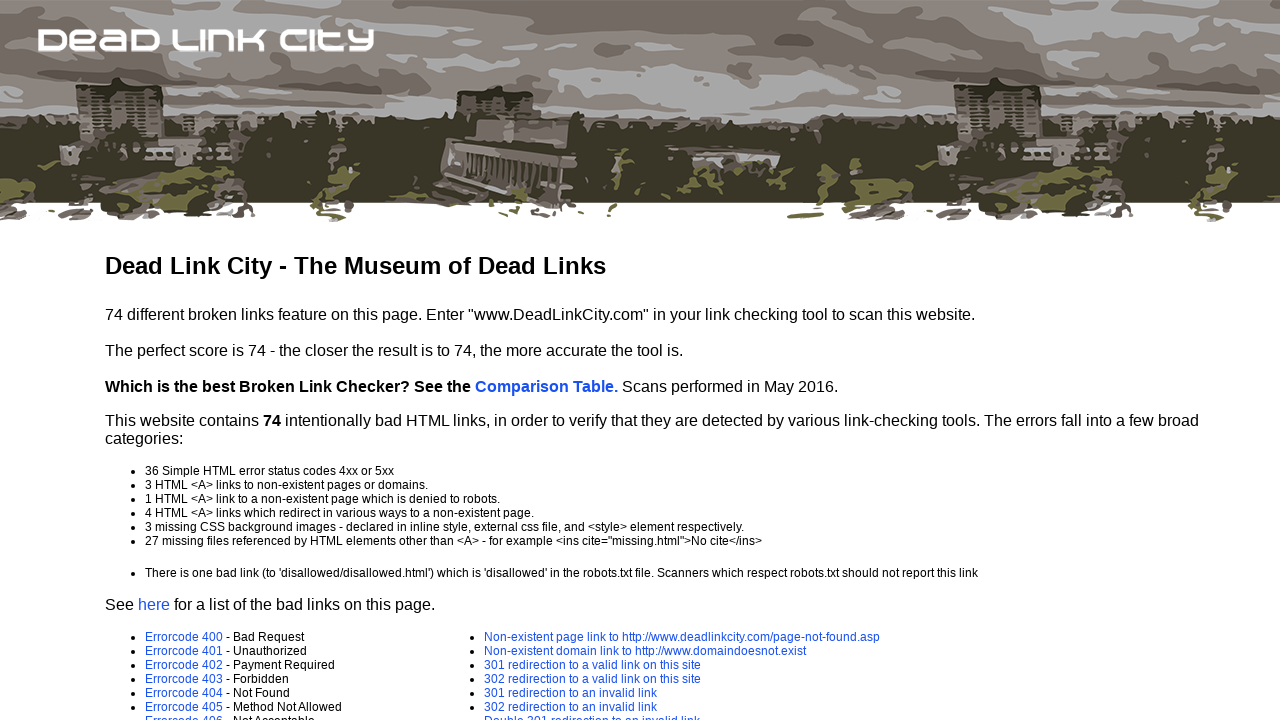

Page loaded and network idle state reached
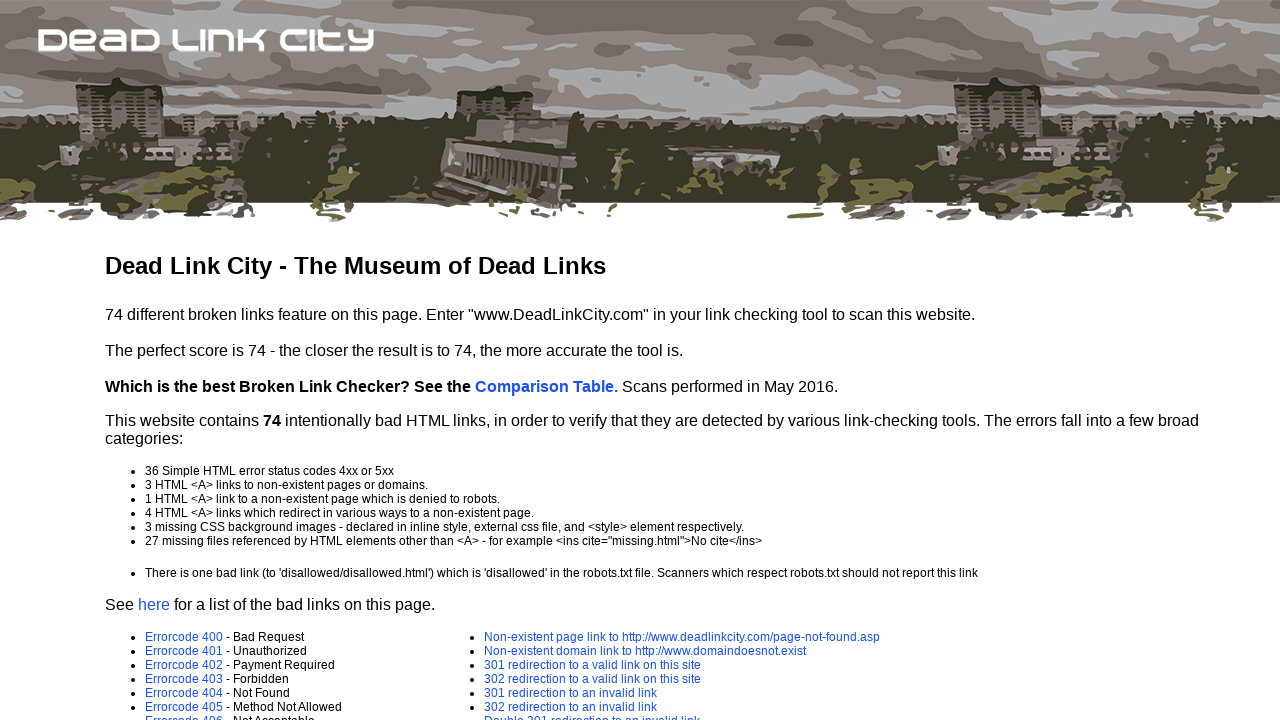

Found 48 link elements on the page
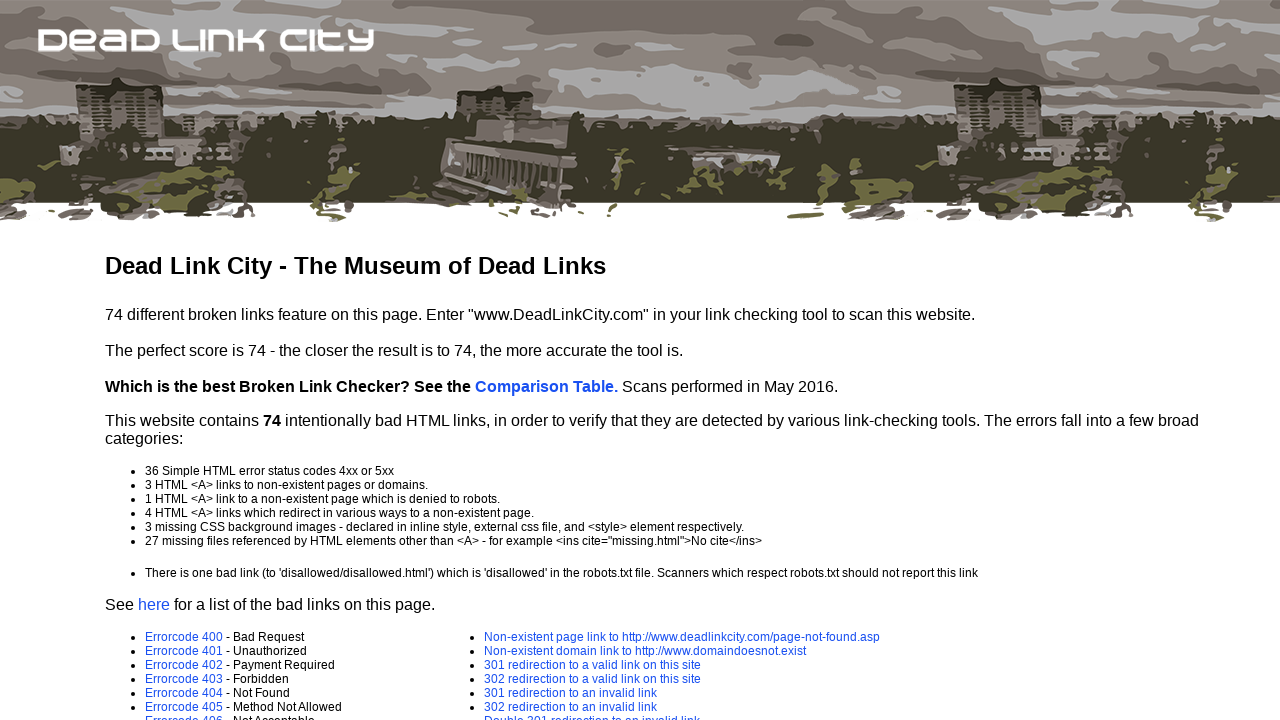

Verified that links are present on the page
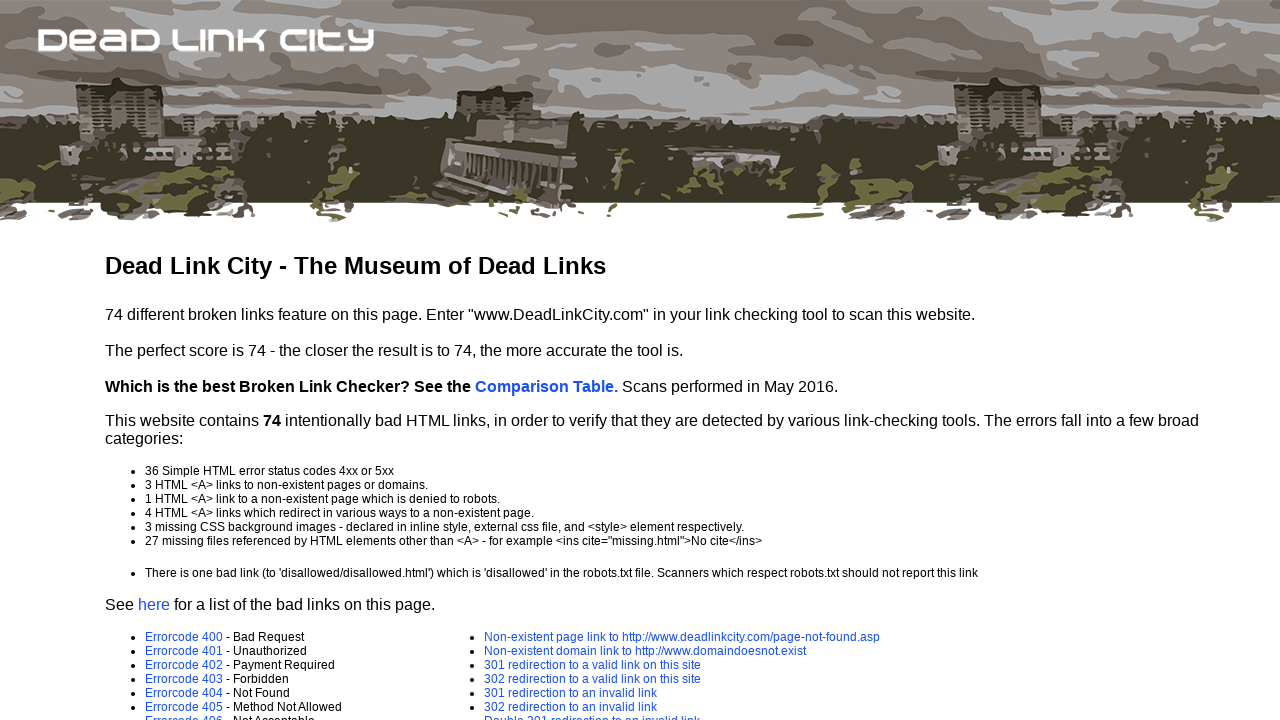

Retrieved href attribute from link 1: /comparison.asp
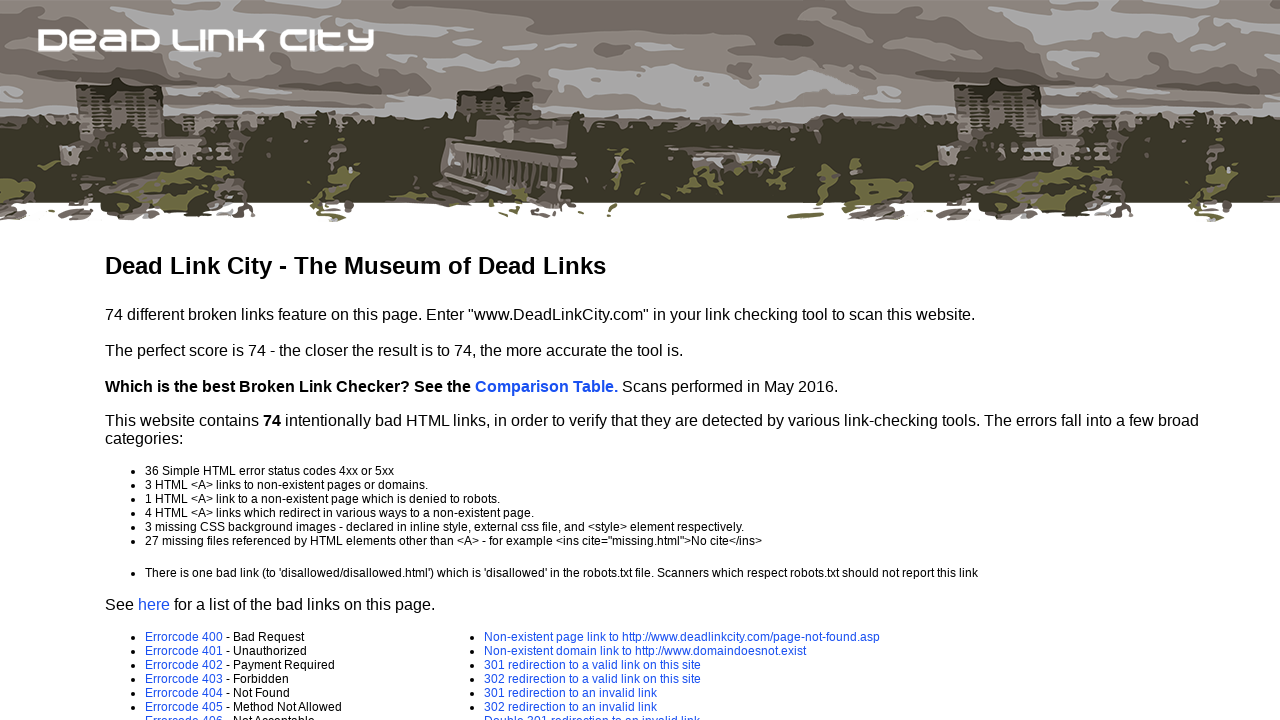

Clicked link 1 and navigated to /comparison.asp at (546, 386) on a >> nth=0
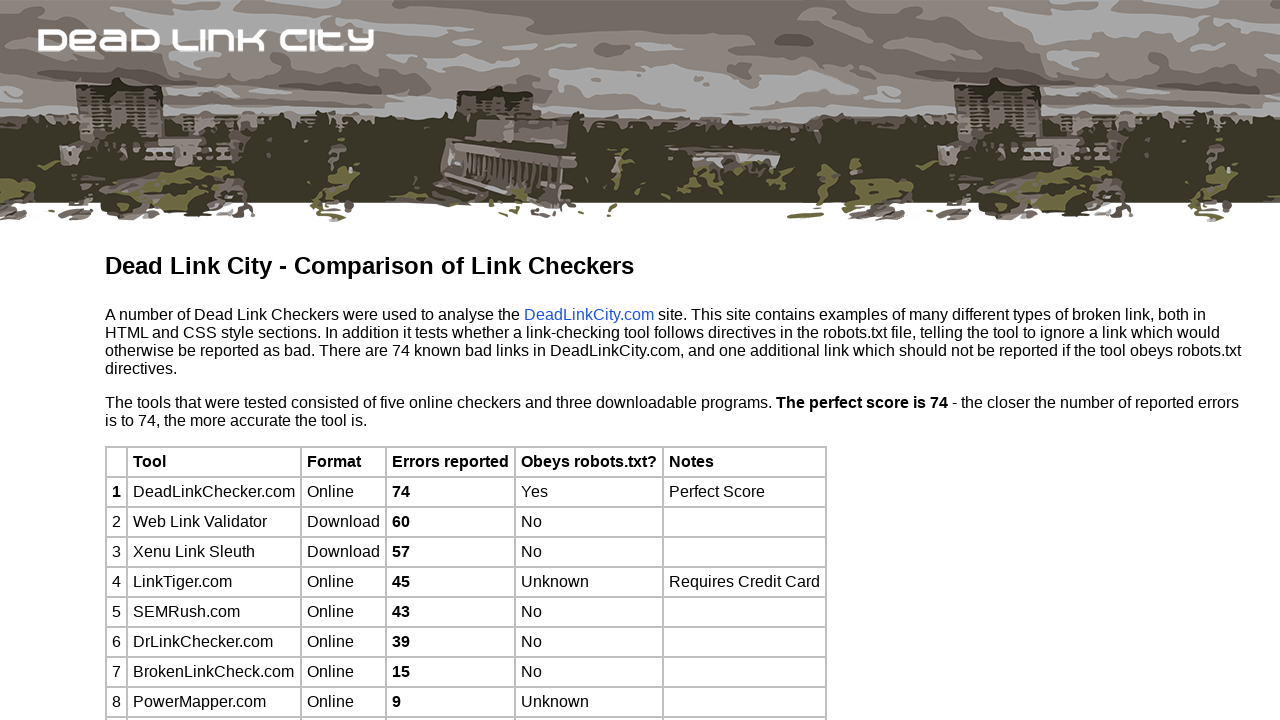

Navigated back to previous page
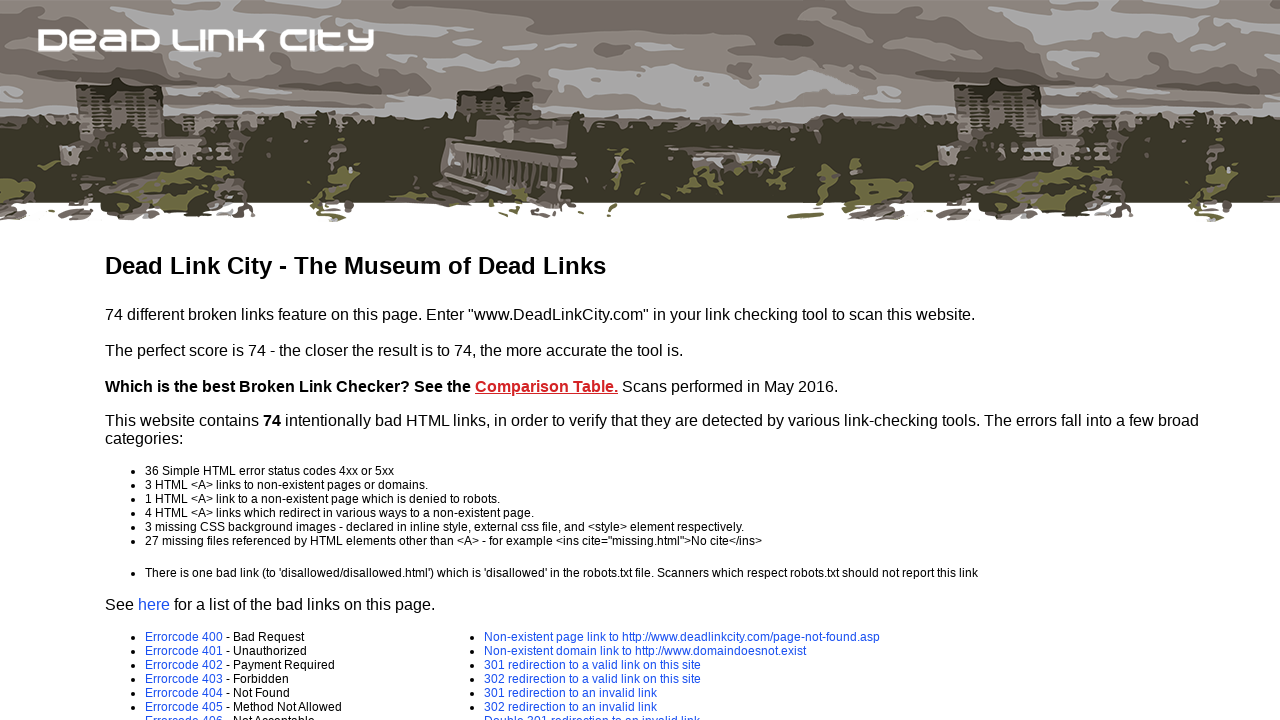

Retrieved href attribute from link 2: errorlist.asp
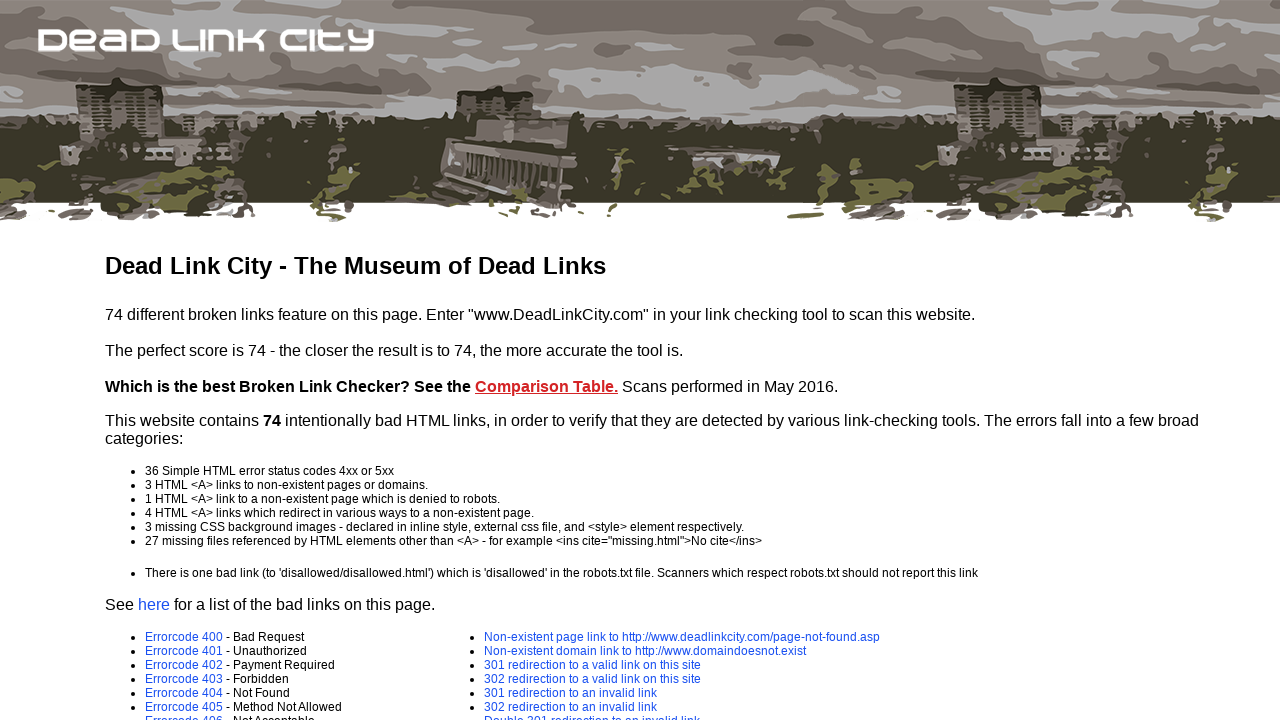

Clicked link 2 and navigated to errorlist.asp at (154, 604) on a >> nth=1
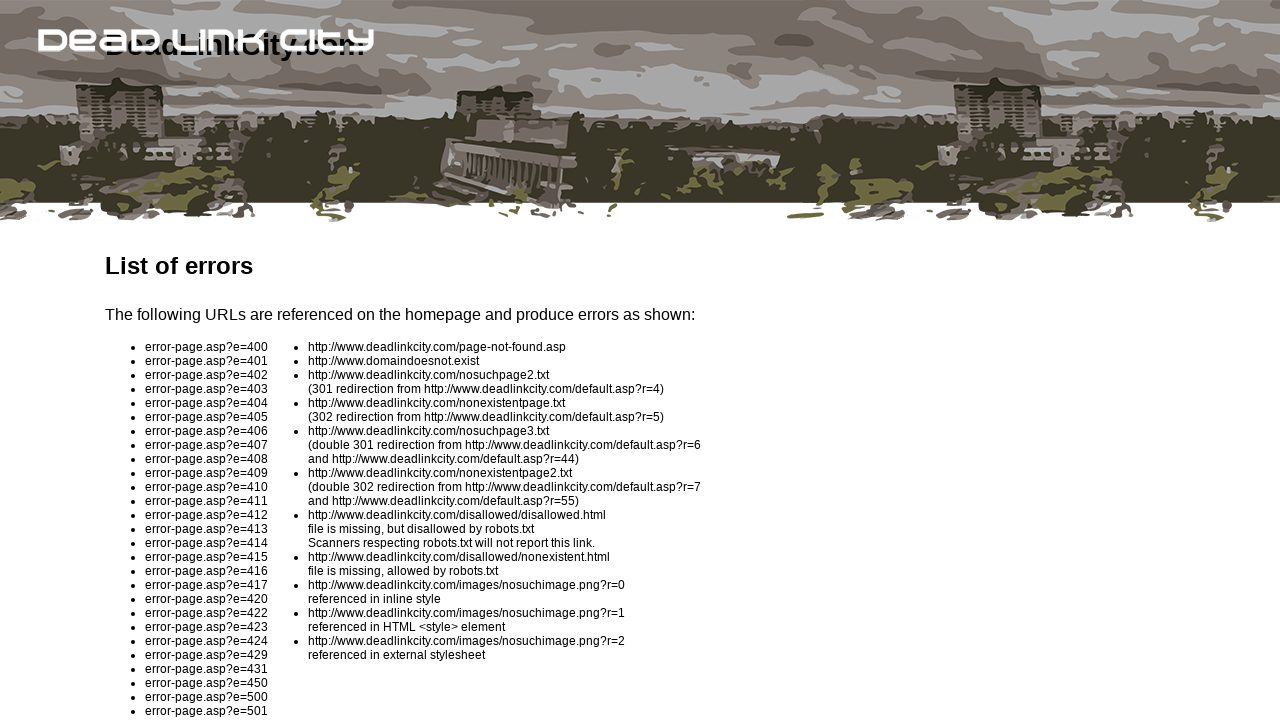

Navigated back to previous page
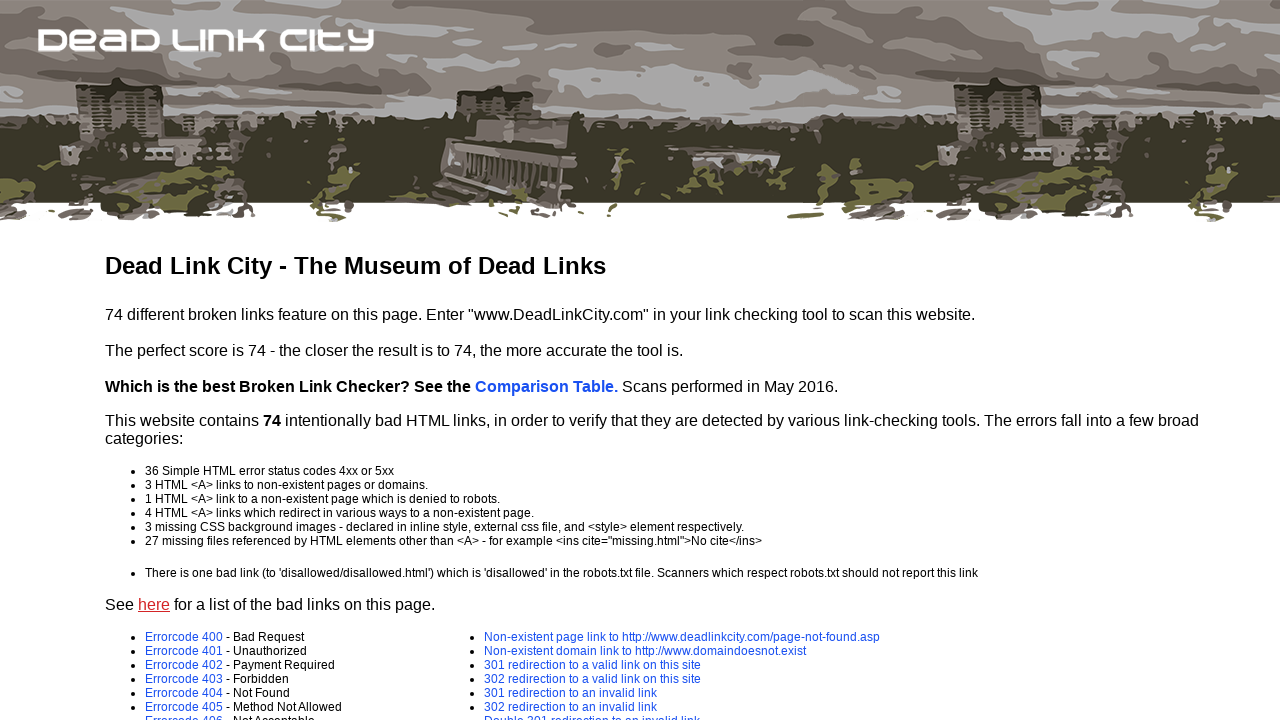

Retrieved href attribute from link 3: error-page.asp?e=400
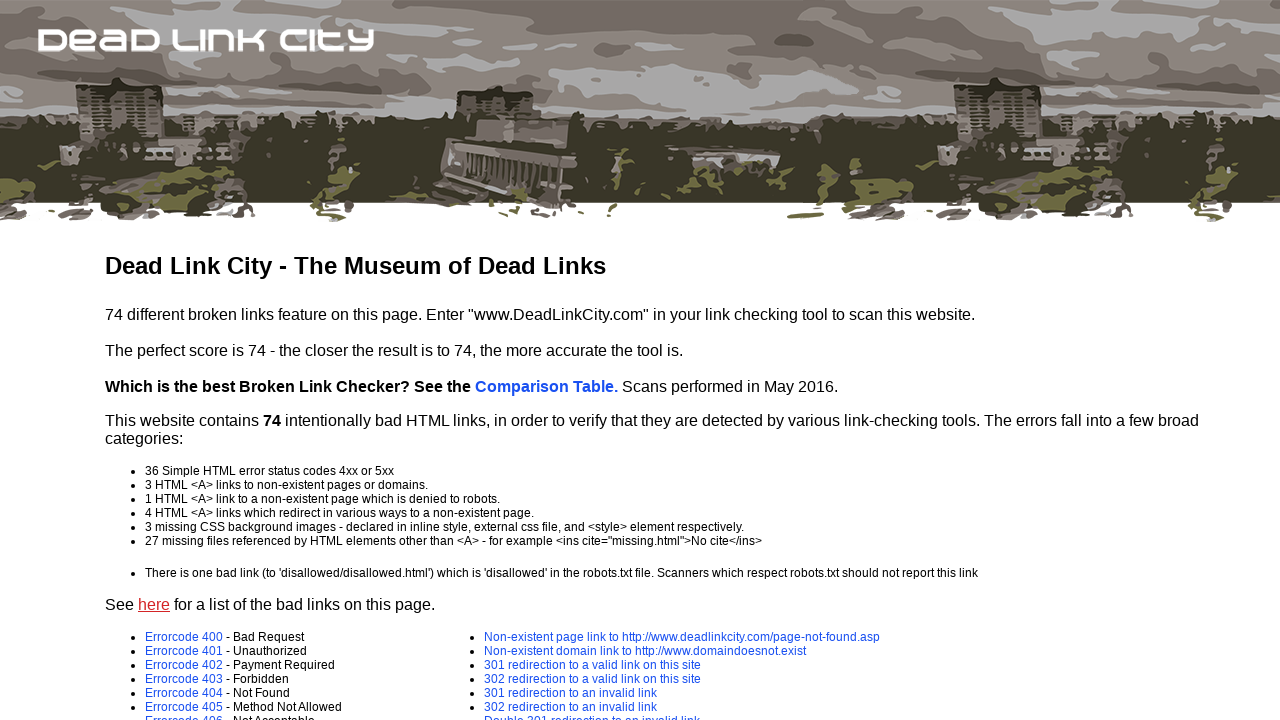

Clicked link 3 and navigated to error-page.asp?e=400 at (184, 637) on a >> nth=2
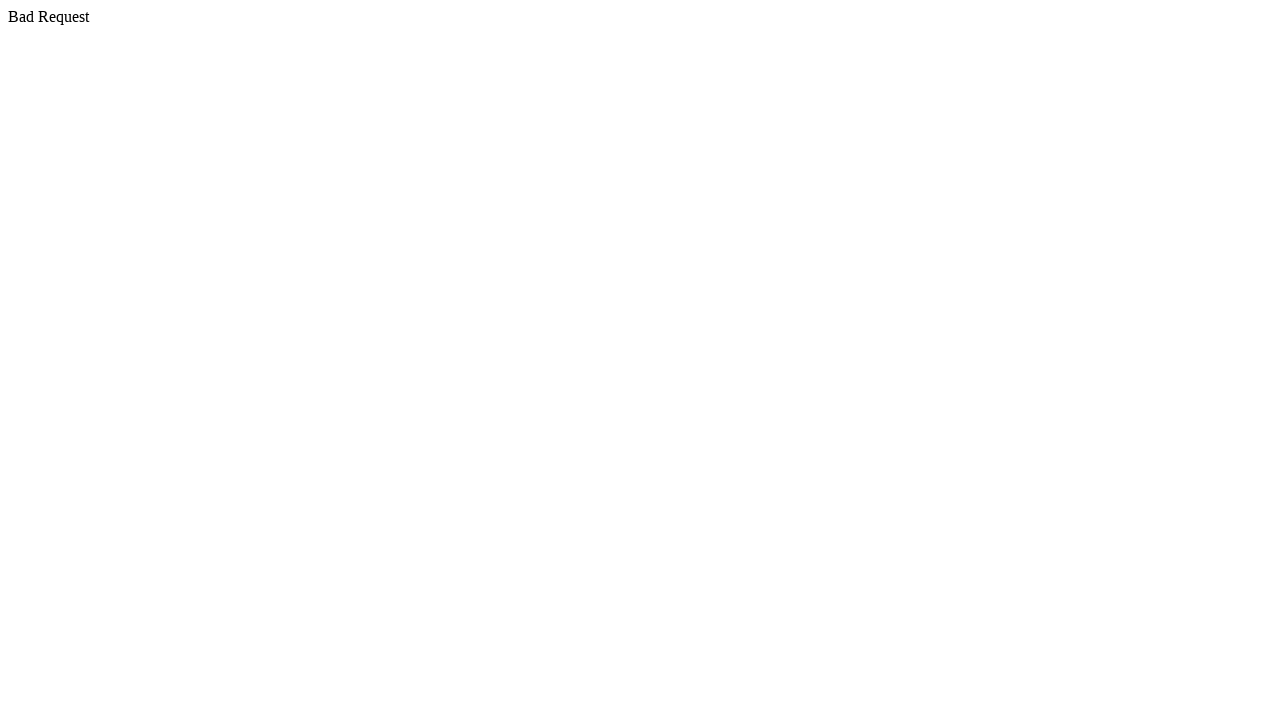

Navigated back to previous page
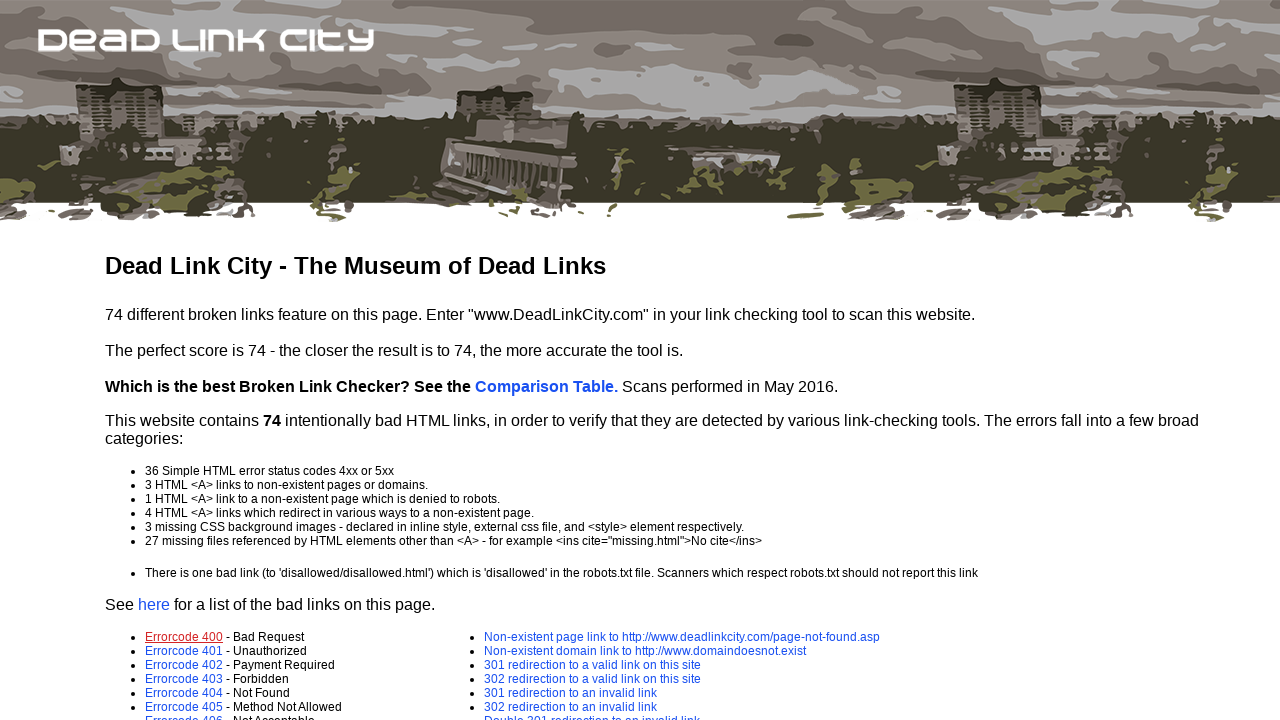

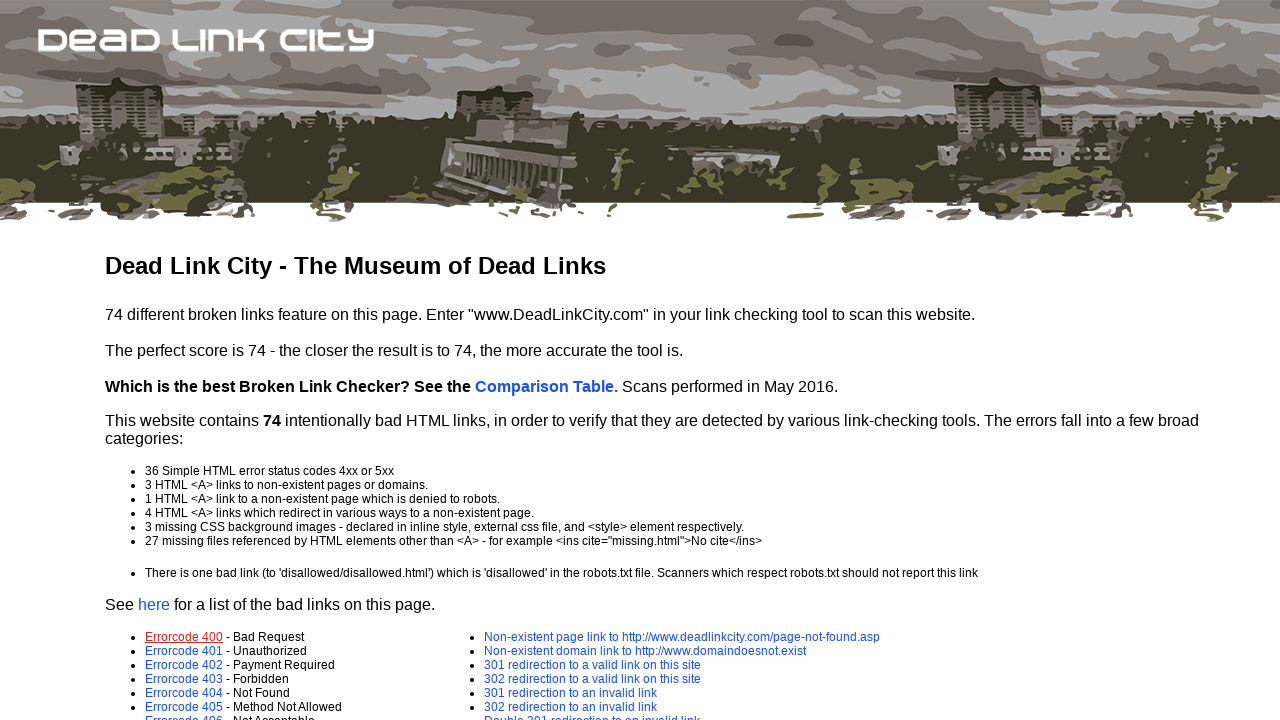